Tests explicit wait functionality by clicking a resend button and waiting for a message element to become visible, then verifies the message text starts with the expected prefix.

Starting URL: https://eviltester.github.io/supportclasses/#2000

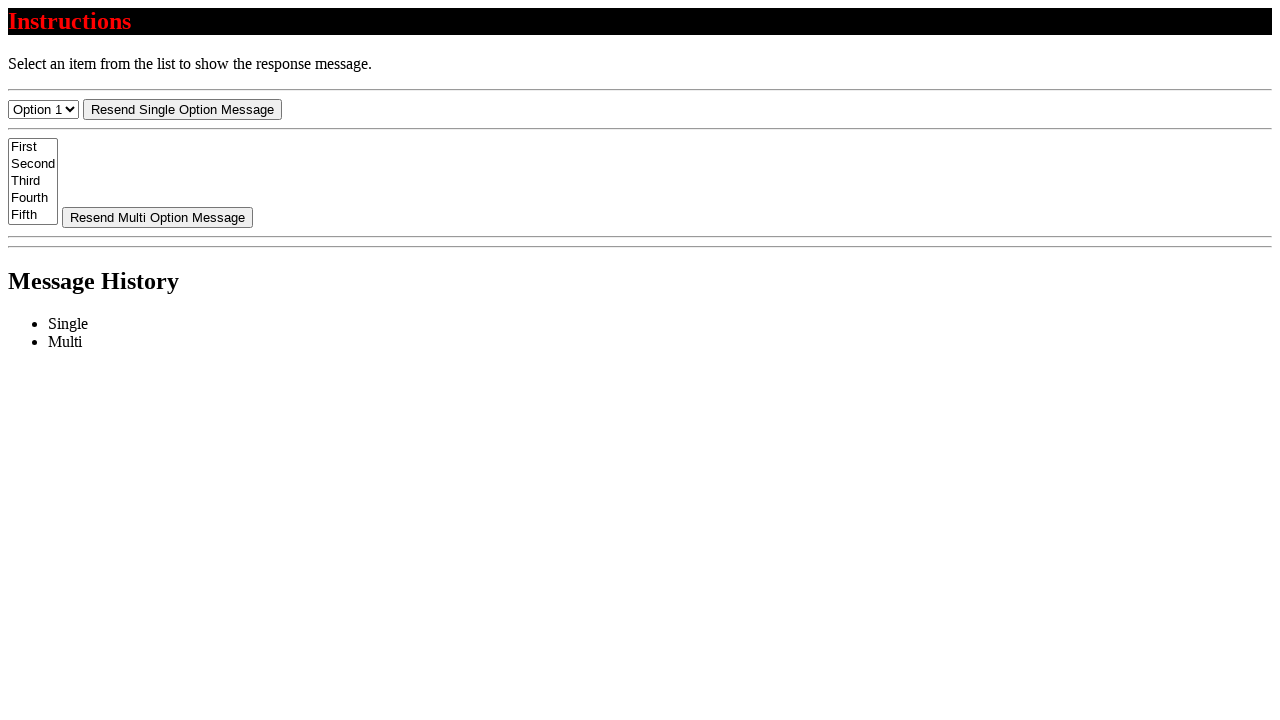

Clicked resend button at (182, 109) on #resend-select
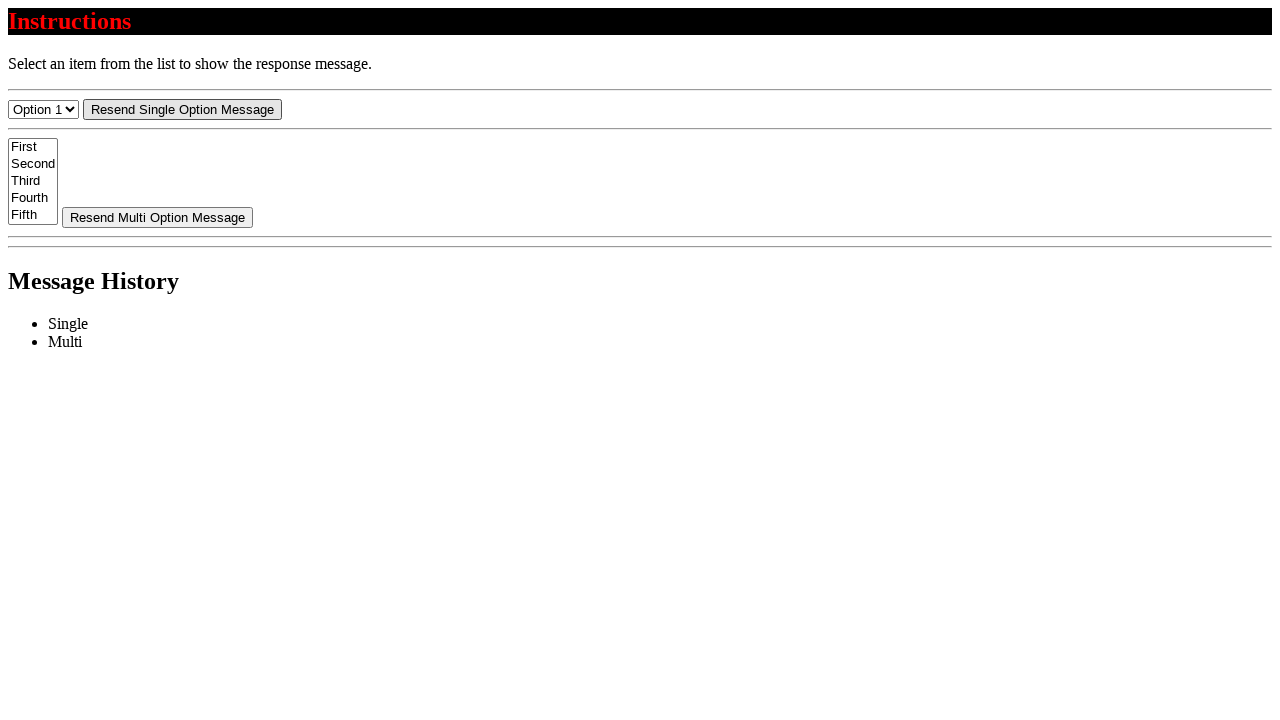

Message element became visible after clicking resend
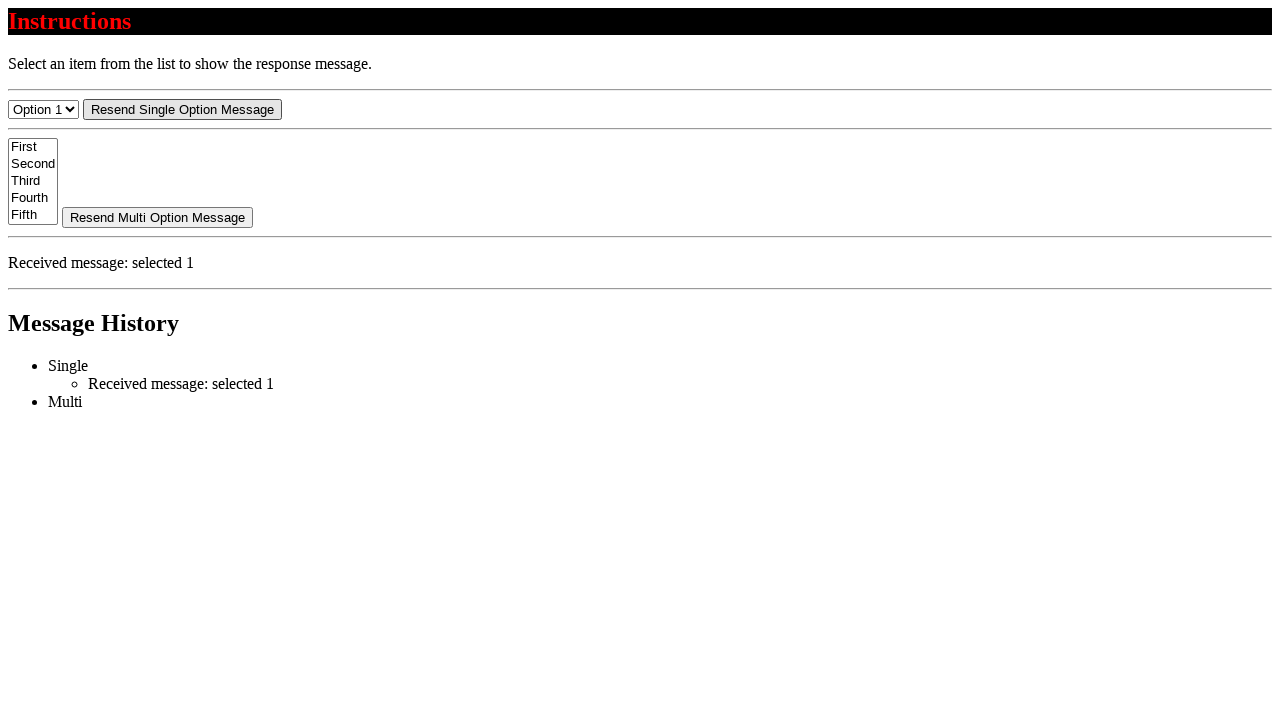

Retrieved message text content
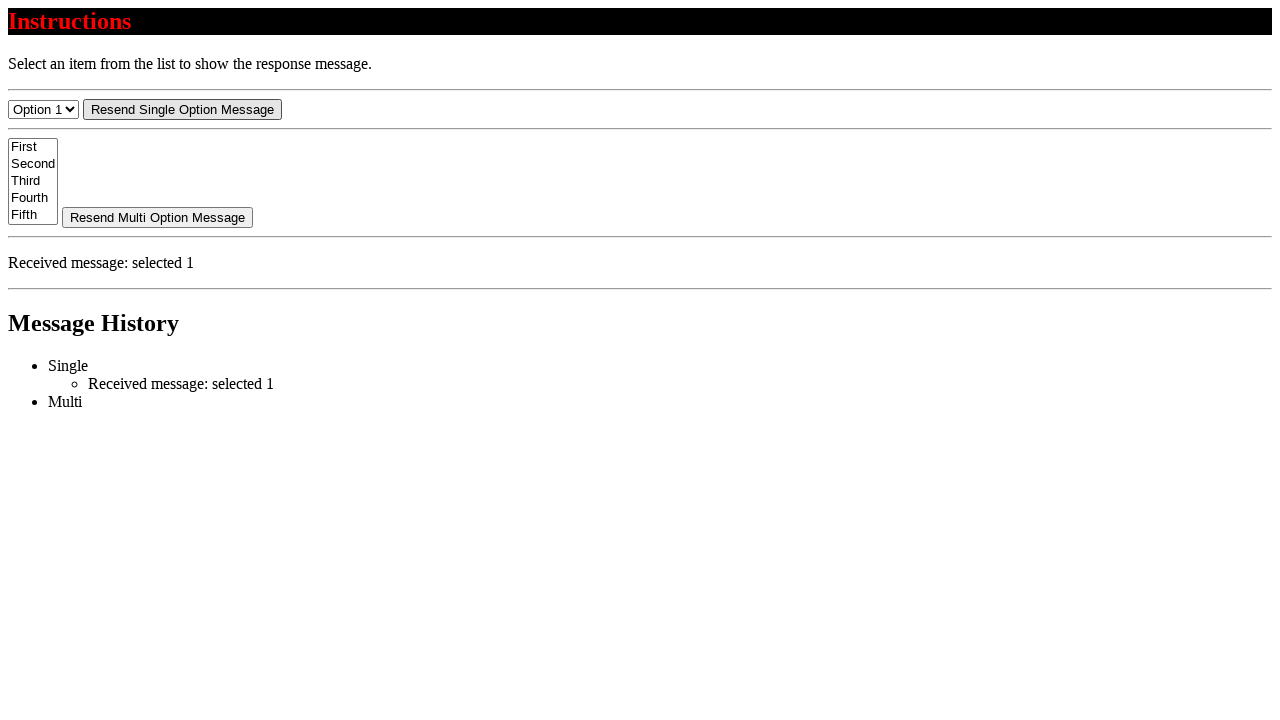

Verified message text starts with 'Received message:'
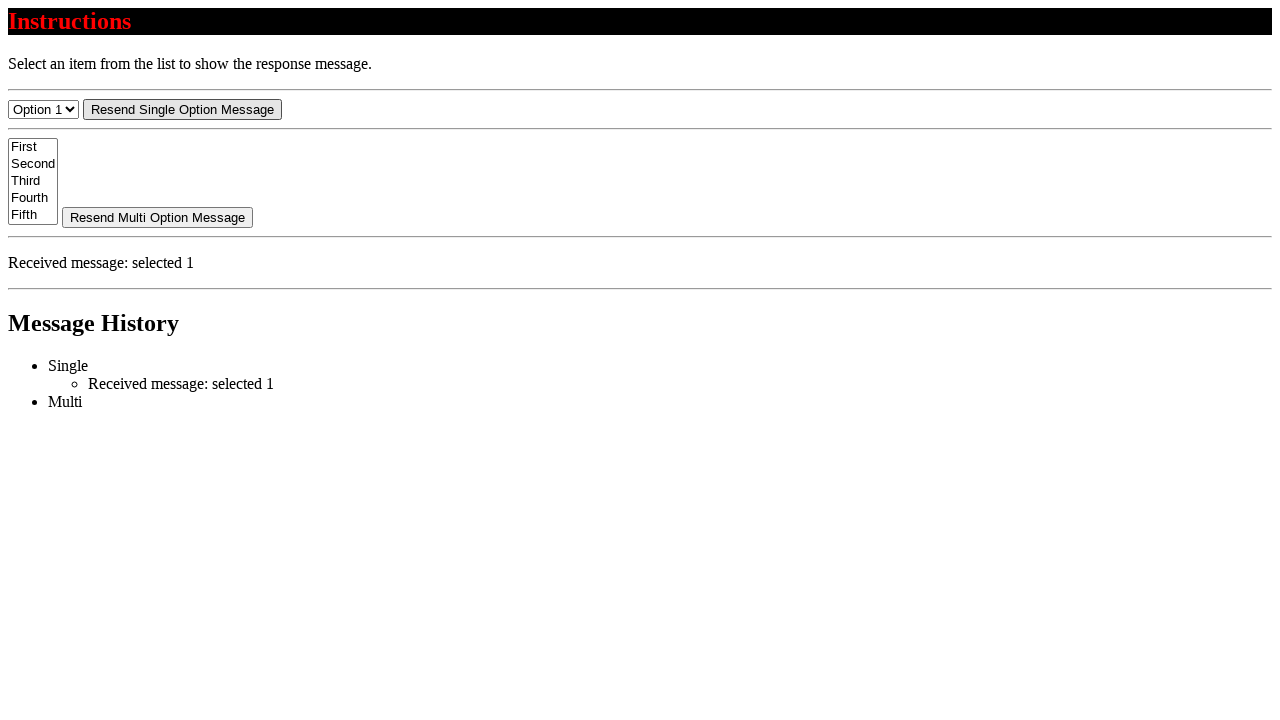

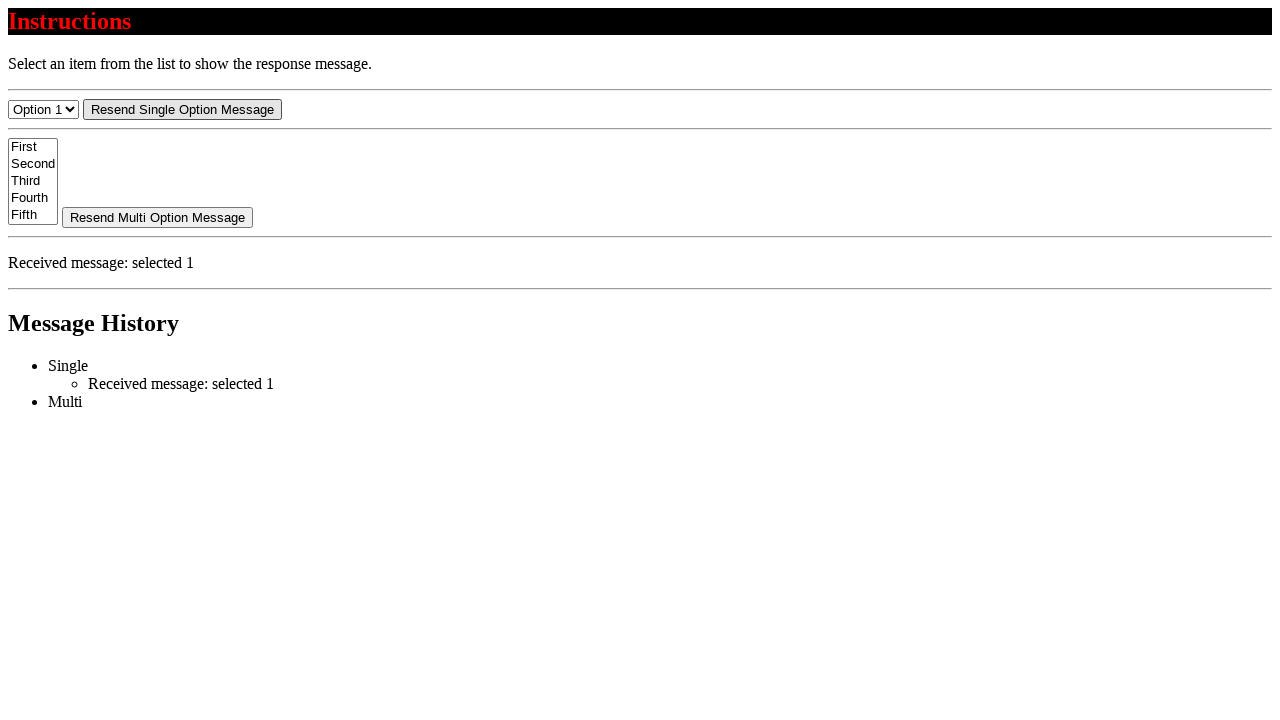